Tests various input field interactions including typing text, appending to existing values, clearing fields, and verifying field states

Starting URL: https://leafground.com/input.xhtml

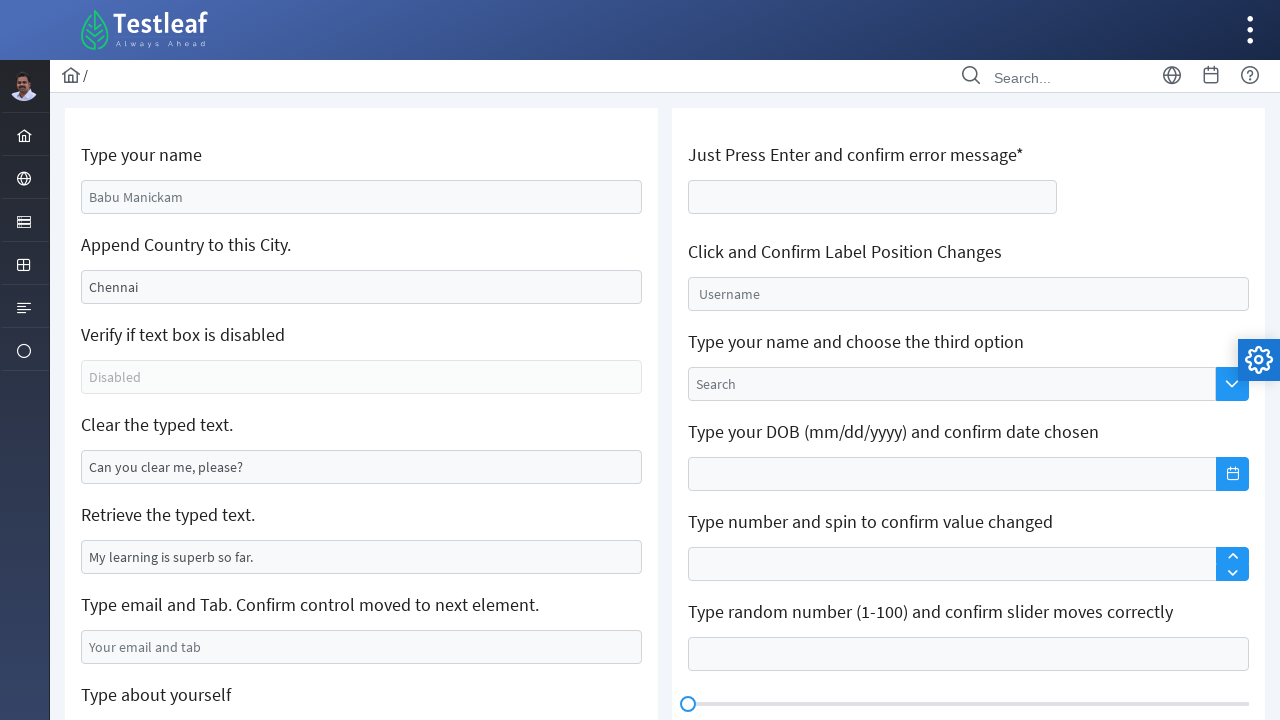

Filled name field with 'vignesh periyasamy' on //input[contains(@placeholder,'Manickam')]
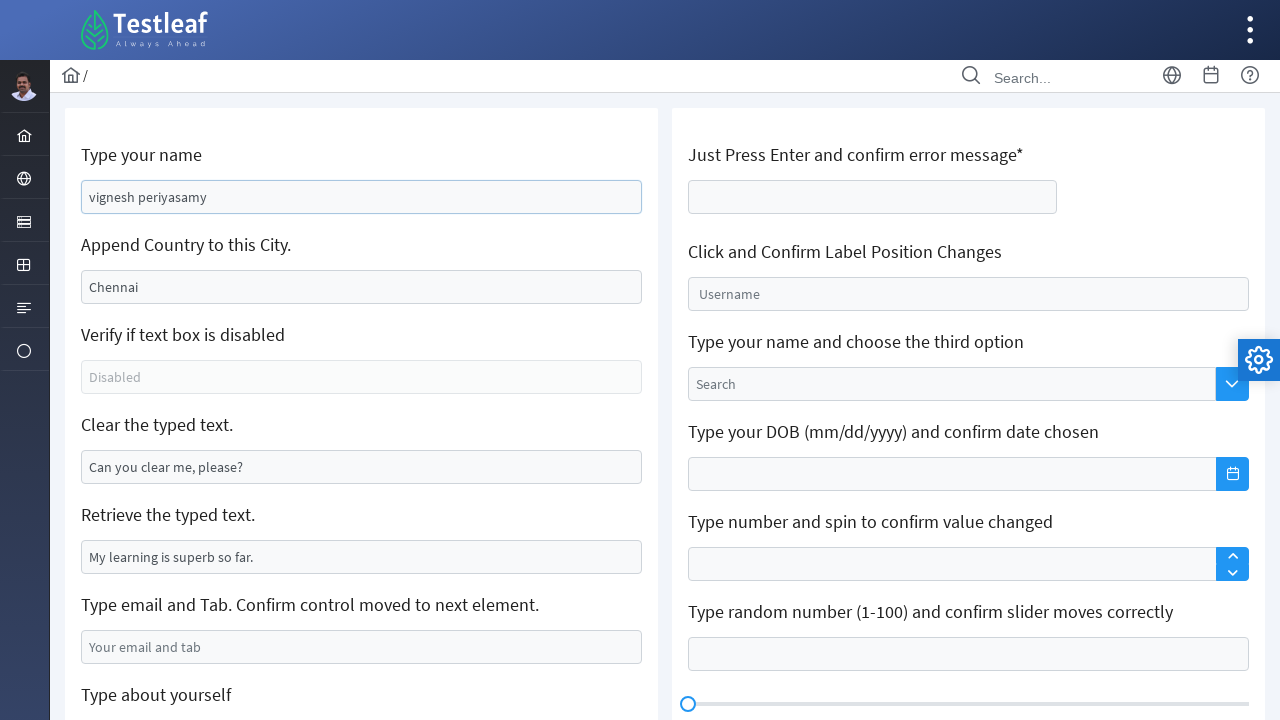

Retrieved current value from Chennai field
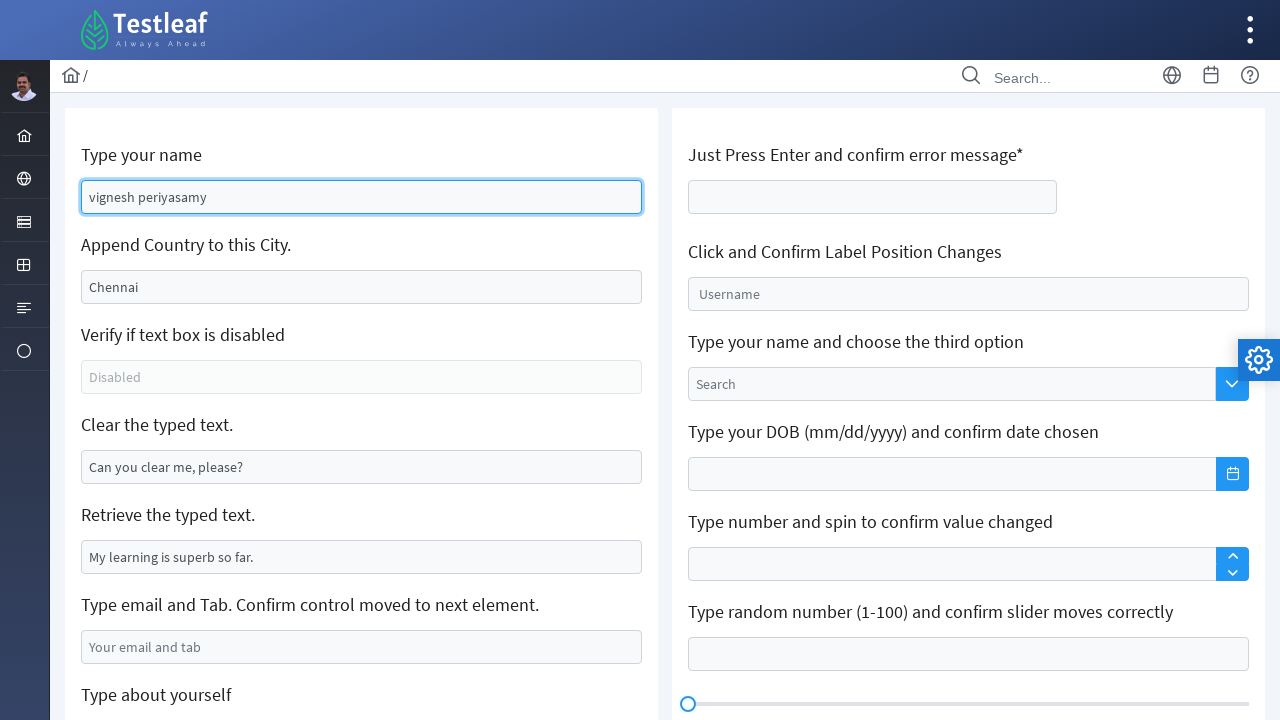

Appended ' -india' to Chennai field value on //input[@value='Chennai']
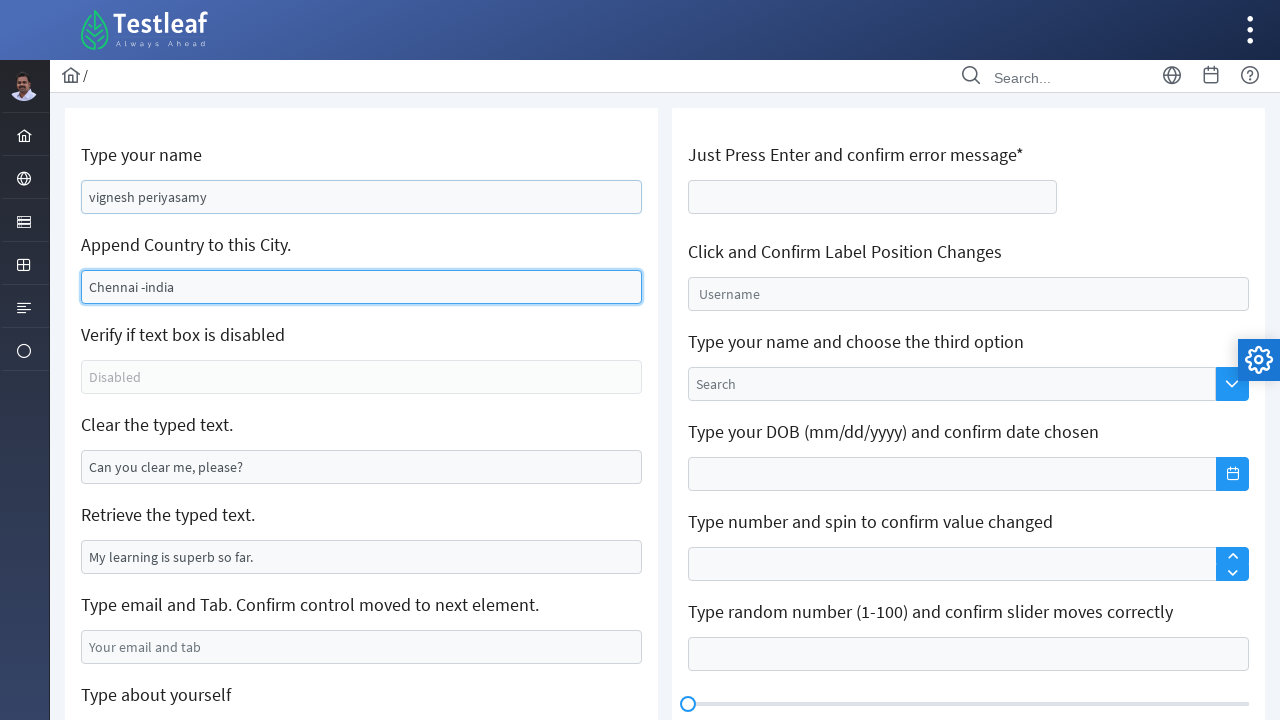

Checked if disabled text box is enabled
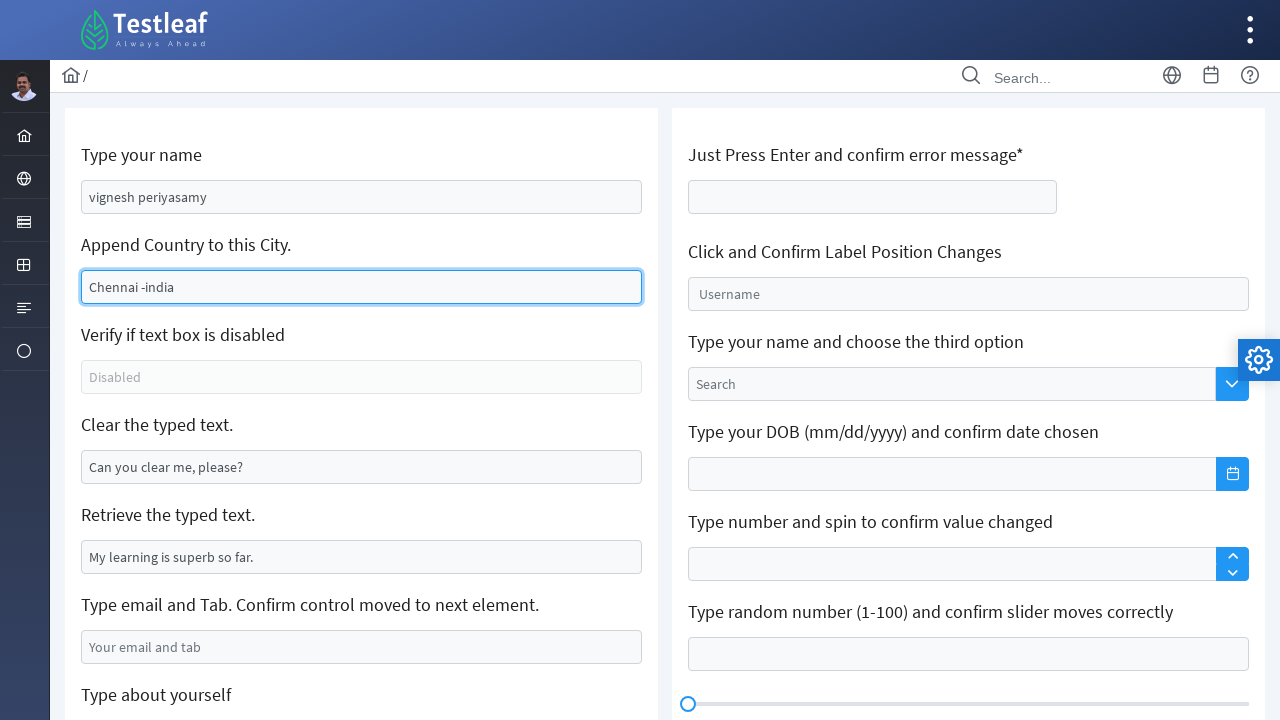

Cleared text field containing 'Can' on //div[contains(@class,'formgrid')]/child::div[@class='col-12']/child::input[cont
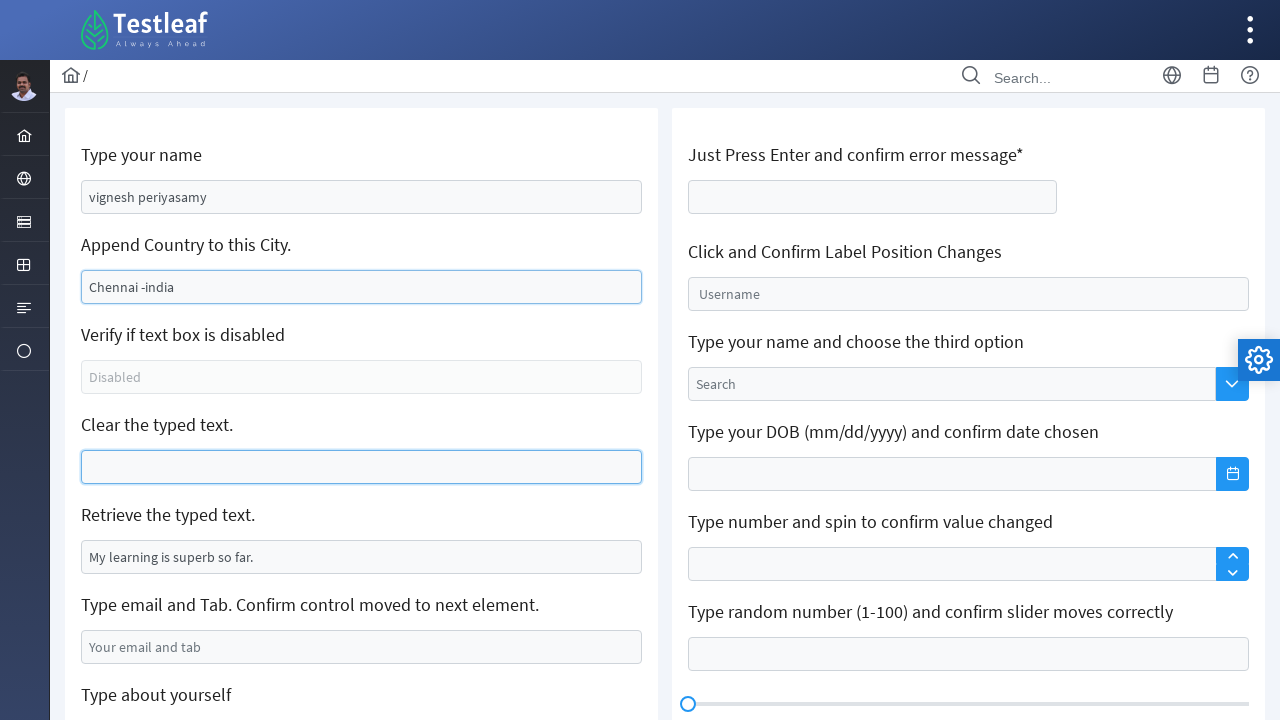

Retrieved text from field containing 'My'
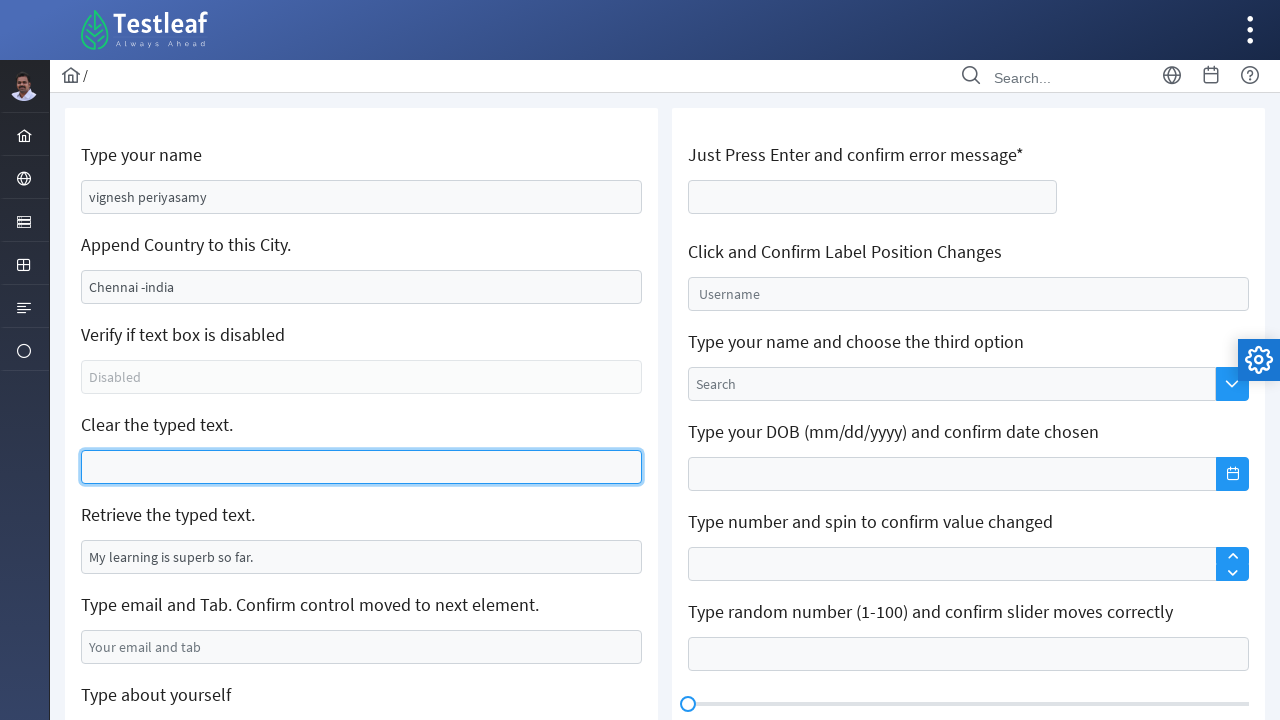

Filled email field with 'mrblanck01@gmail.com' on //input[contains(@placeholder,'Your')]
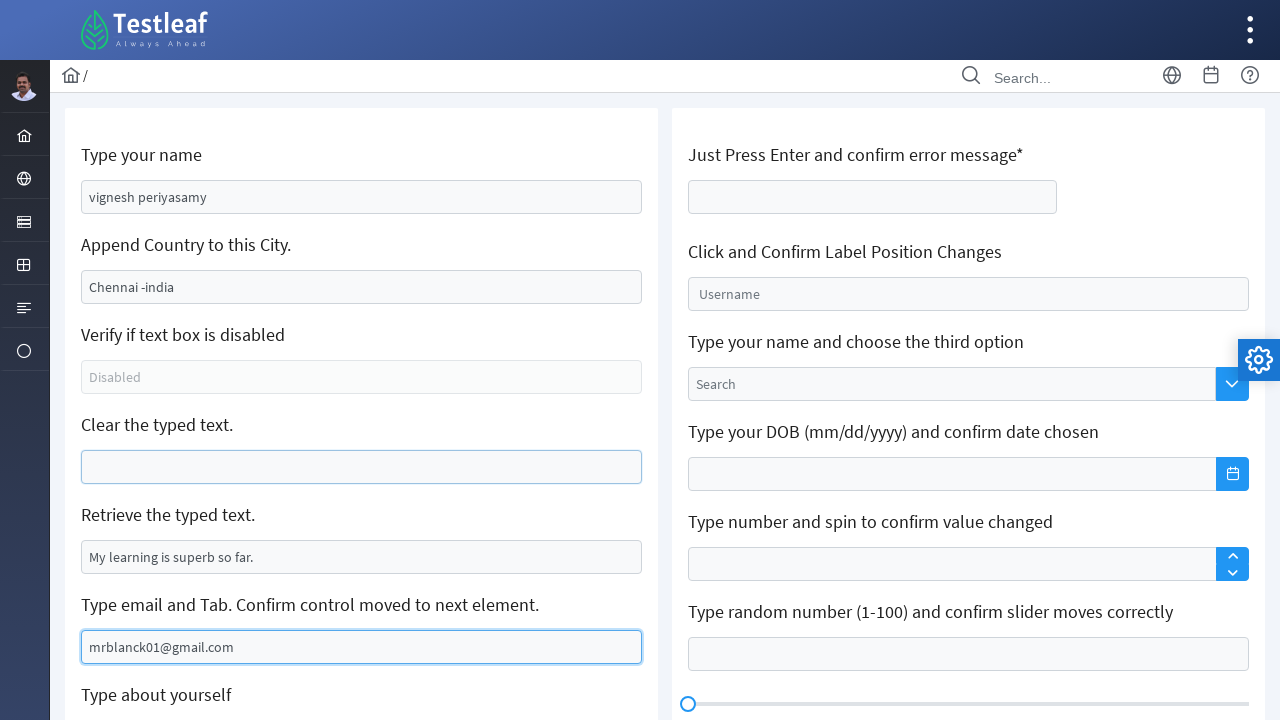

Pressed Tab key to move to next field
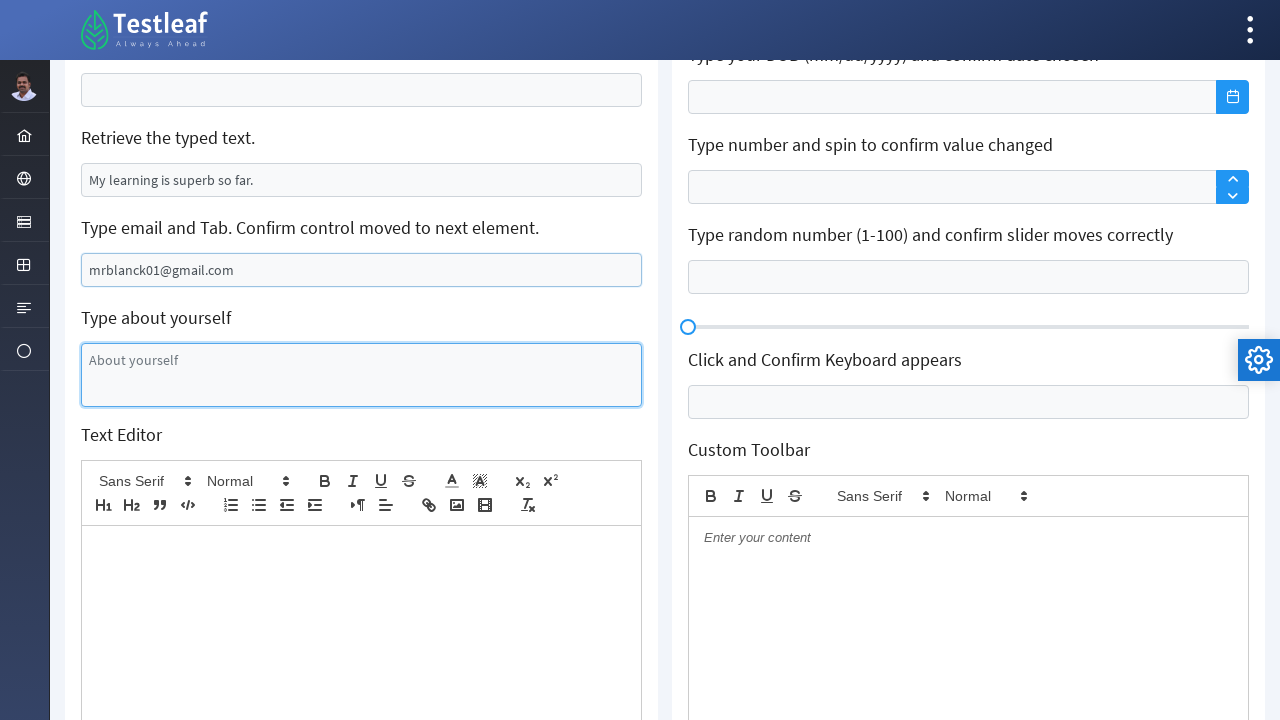

Filled About textarea with biographical information on //textarea[contains(@placeholder,'About')]
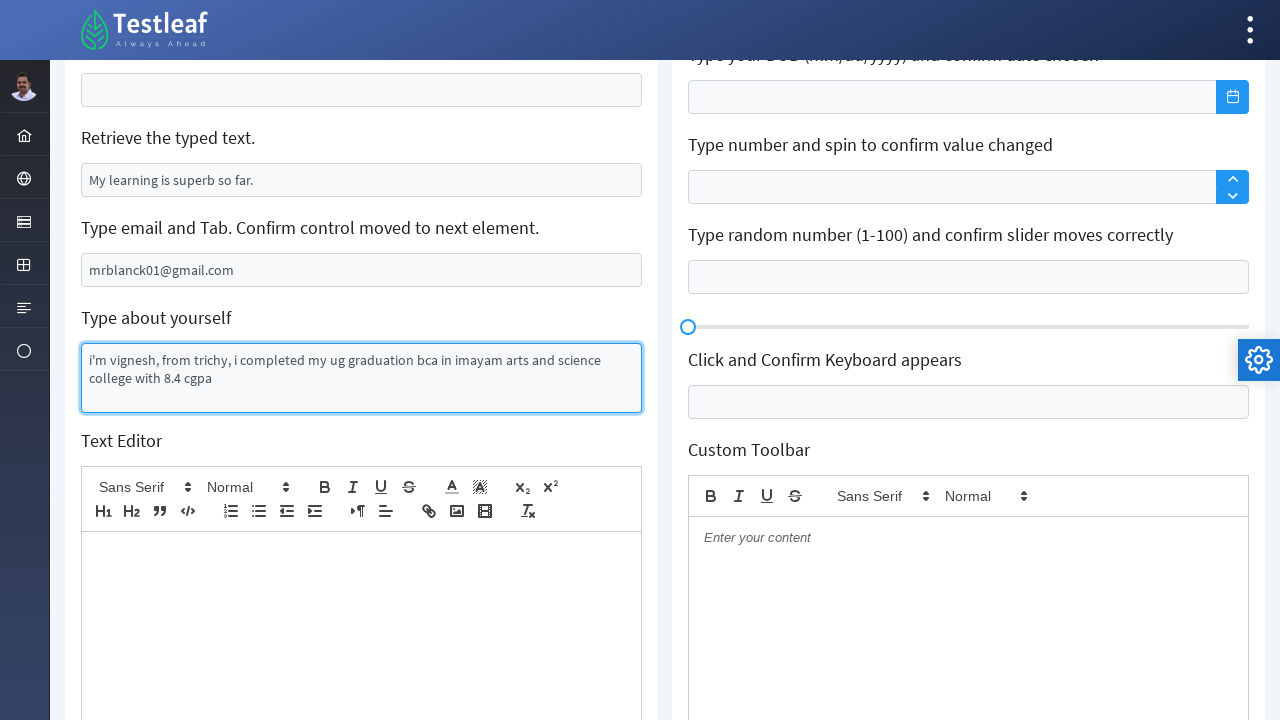

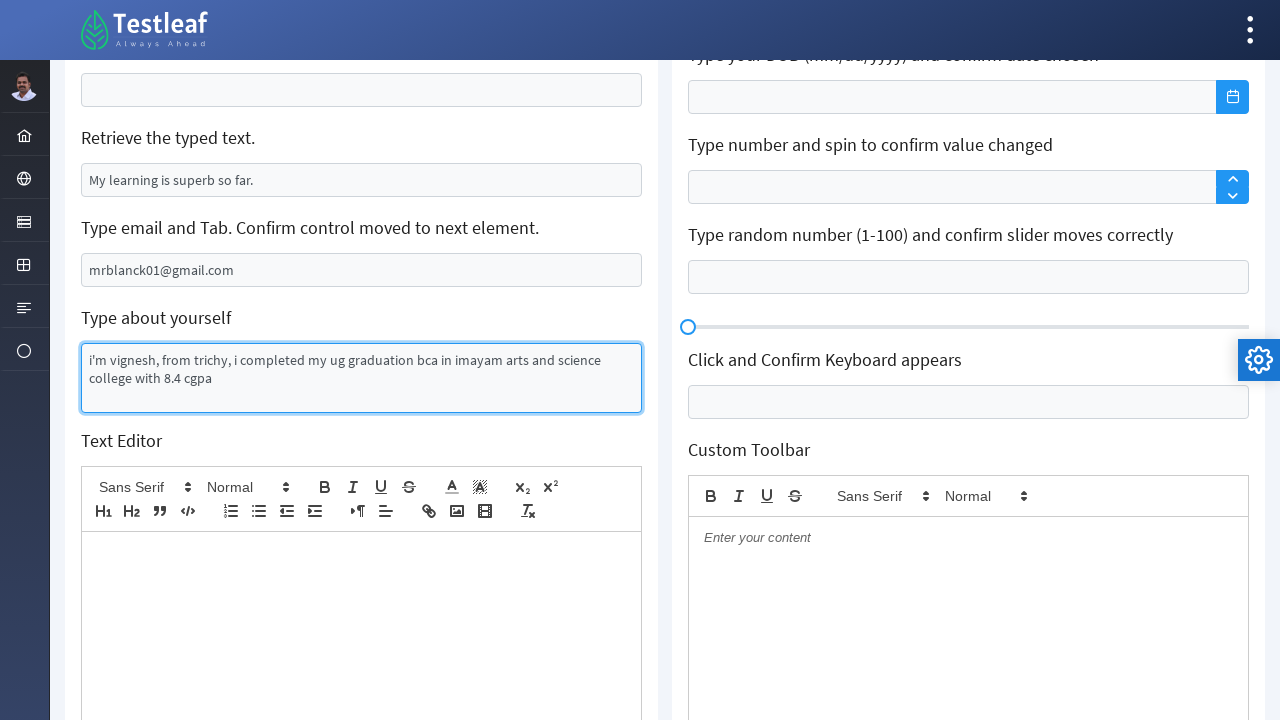